Tests the country dropdown on the OrangeHRM contact sales form by waiting for the dropdown to load and selecting a country value

Starting URL: https://www.orangehrm.com/en/contact-sales/

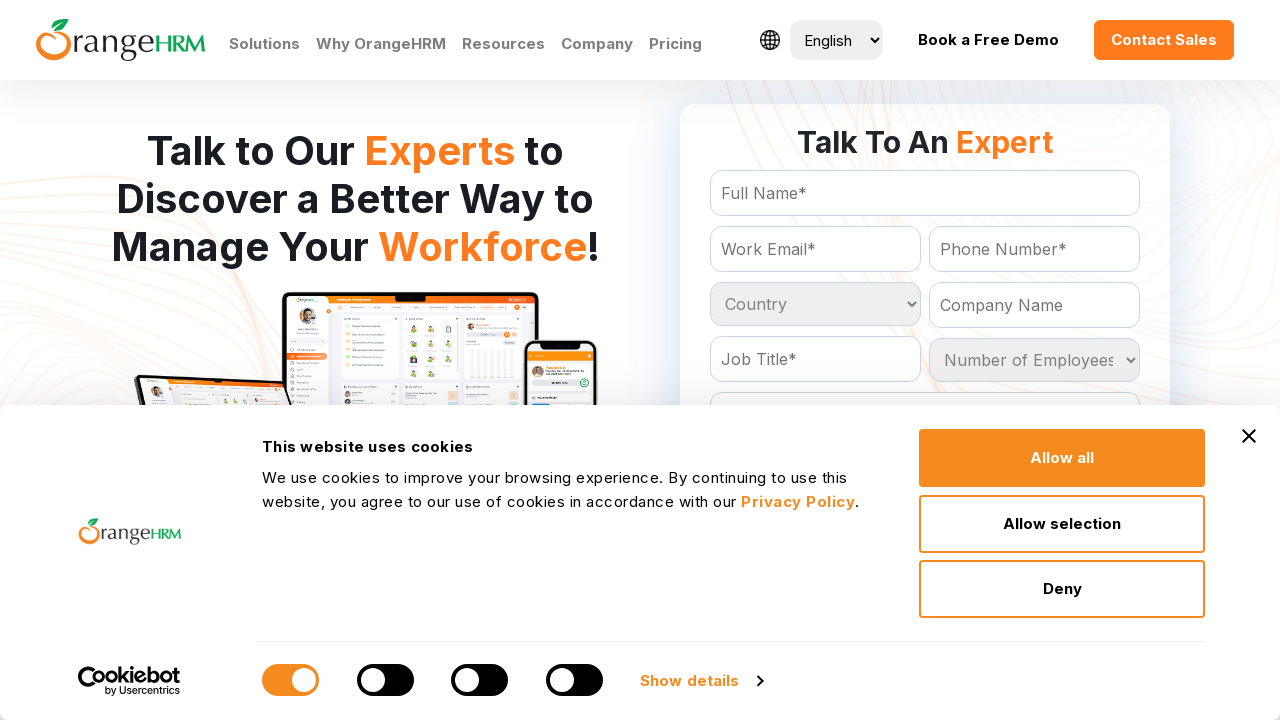

Waited for country dropdown to load
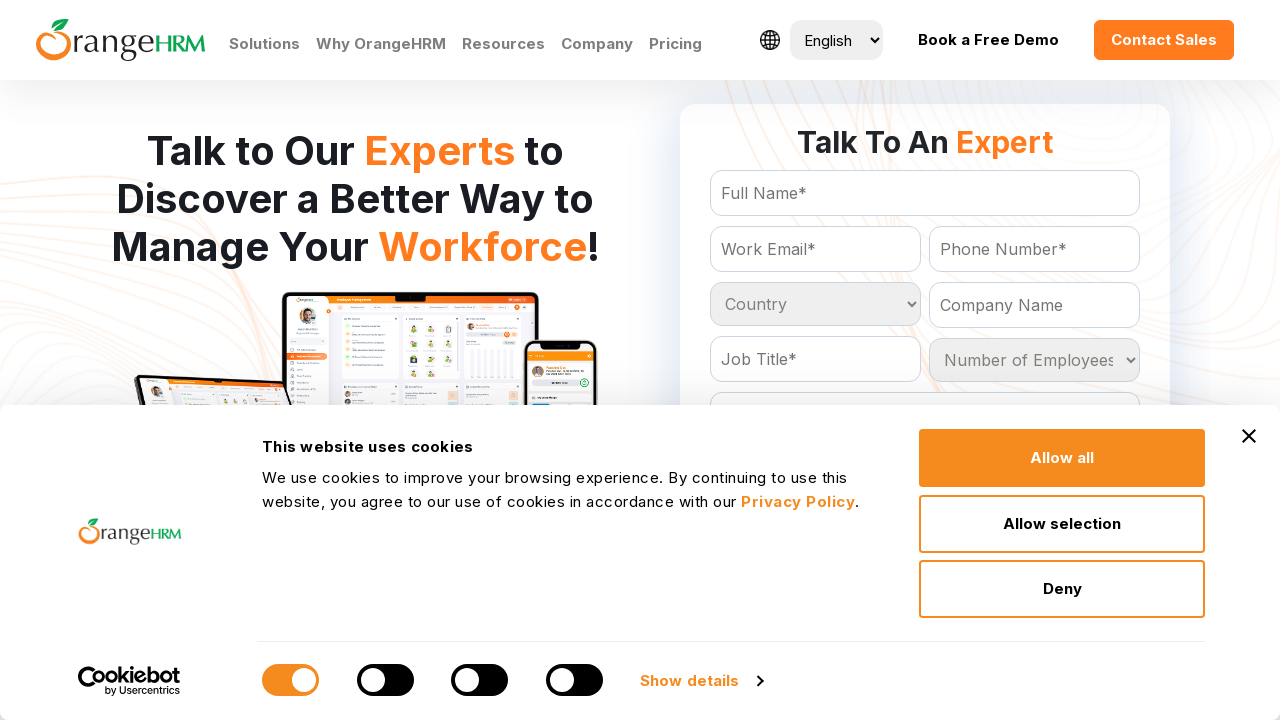

Selected 'India' from the country dropdown on select[name='Country']
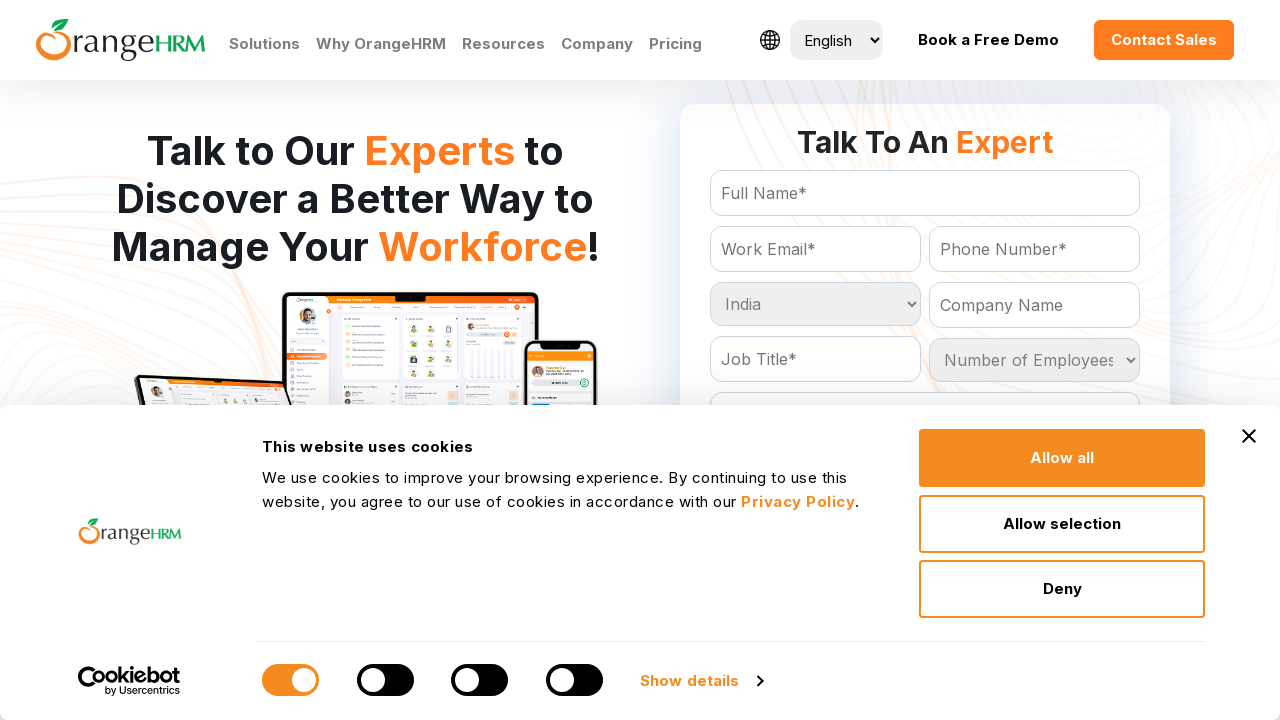

Waited for selection to register
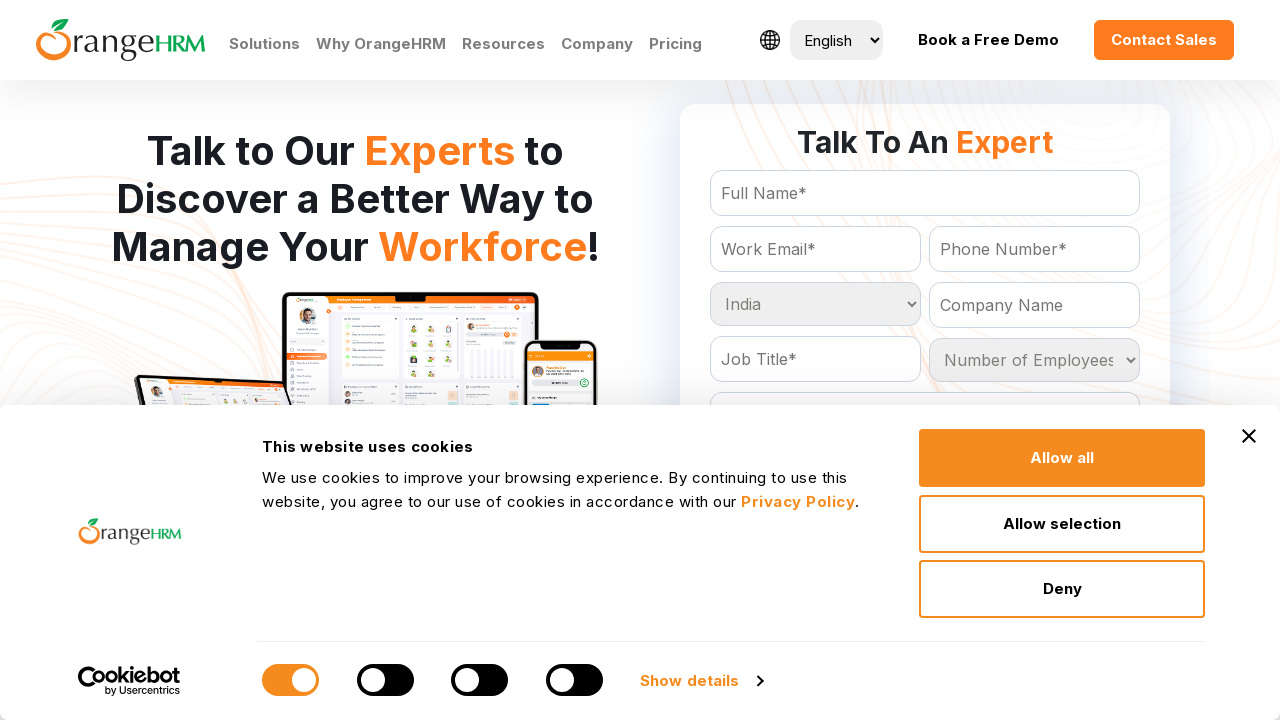

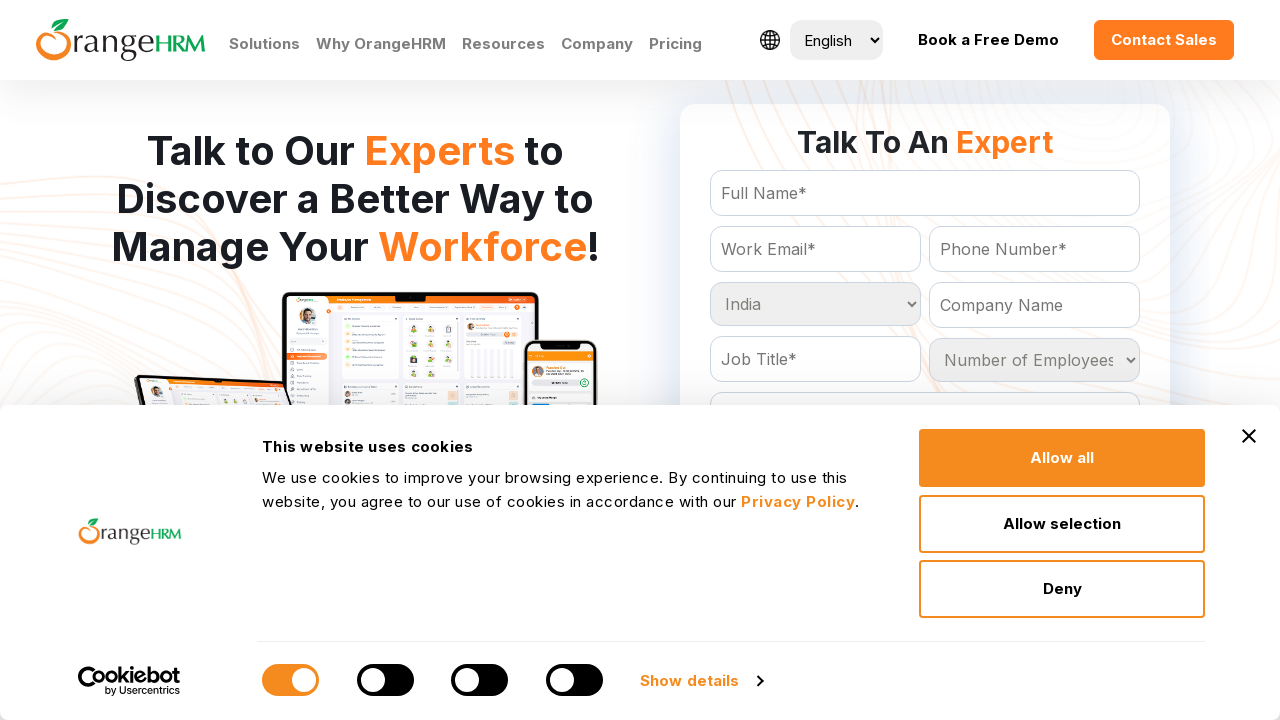